Tests drag and drop functionality by dragging box A to box B and verifying the headers switch positions.

Starting URL: https://the-internet.herokuapp.com/drag_and_drop

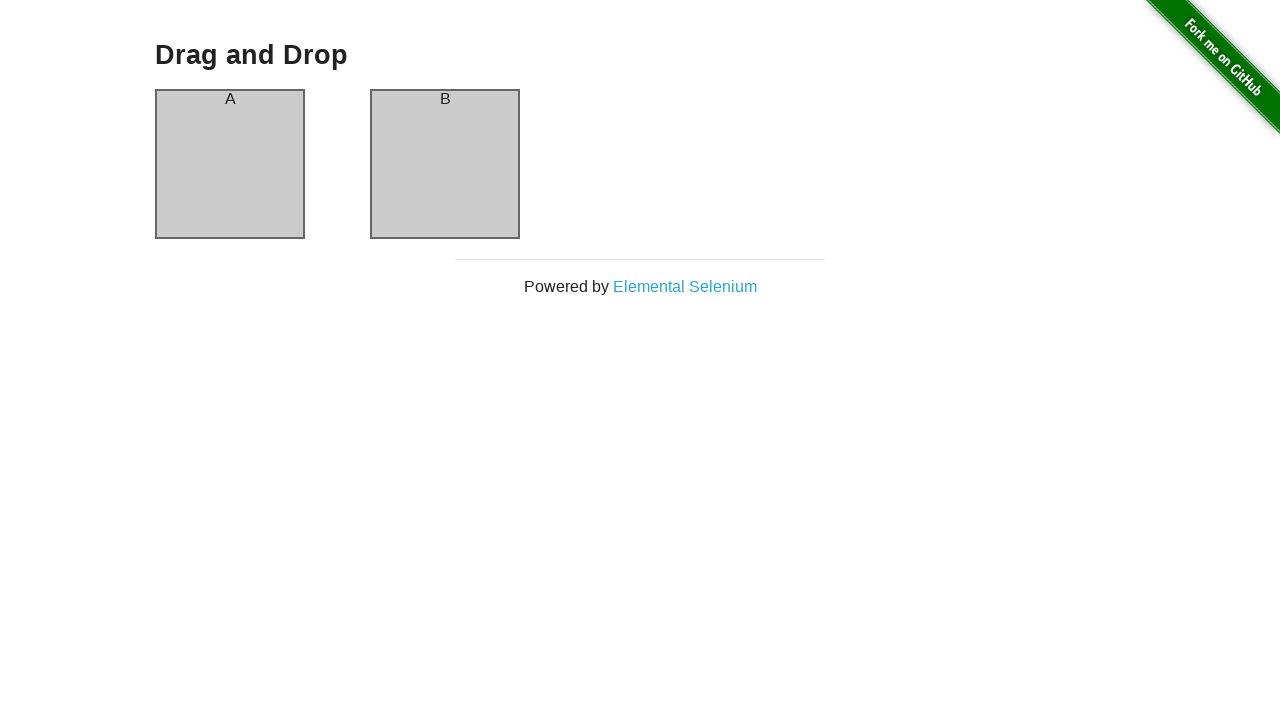

Waited for column-a draggable element to load
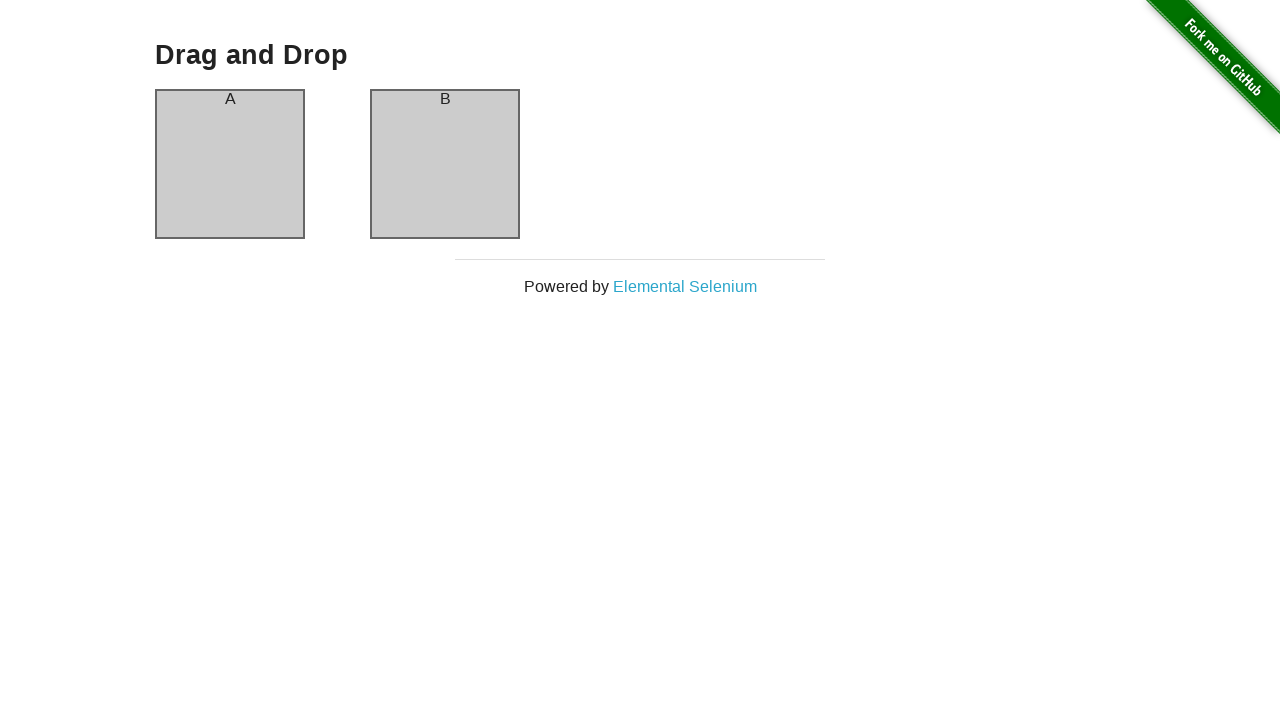

Waited for column-b draggable element to load
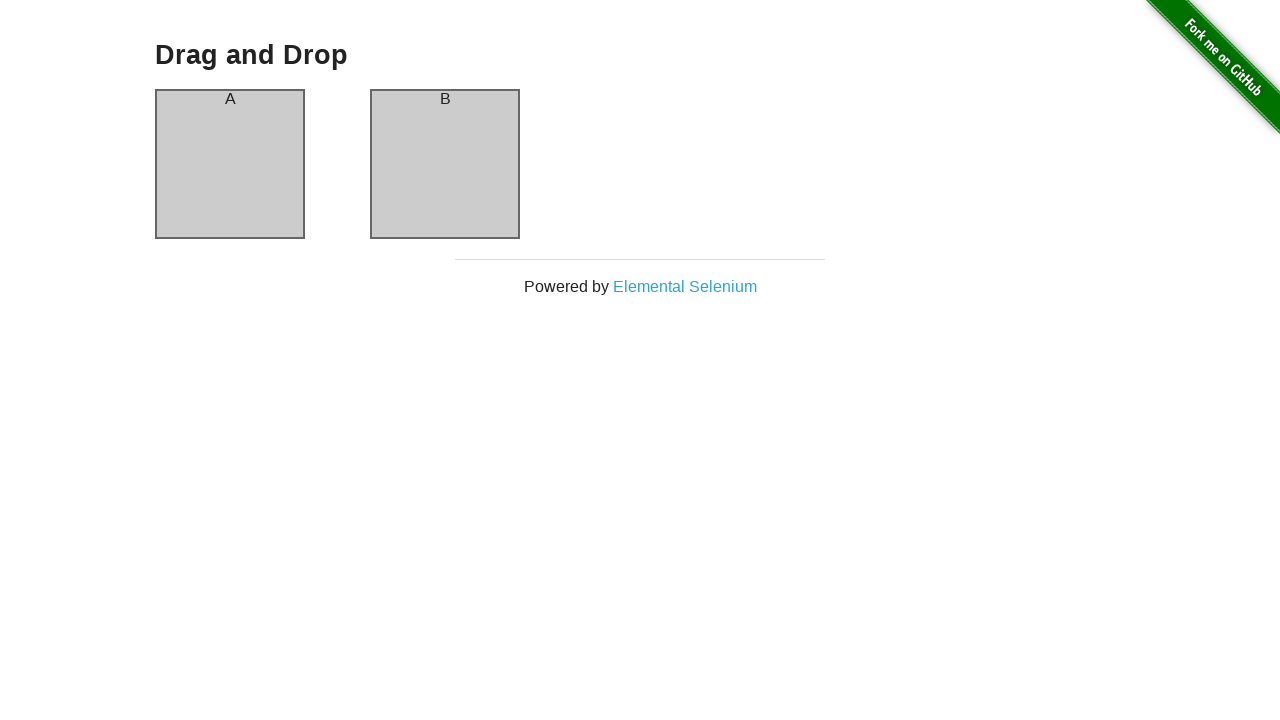

Dragged box A to box B at (445, 164)
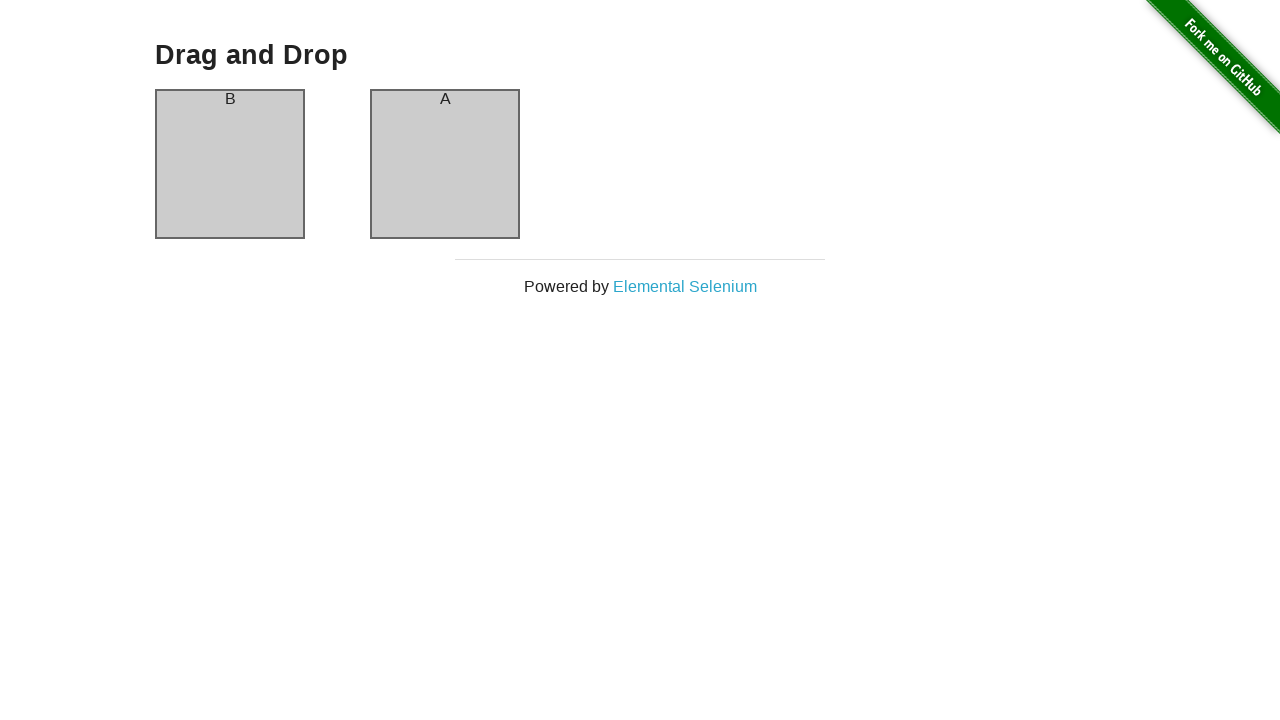

Waited for drag and drop animation to complete
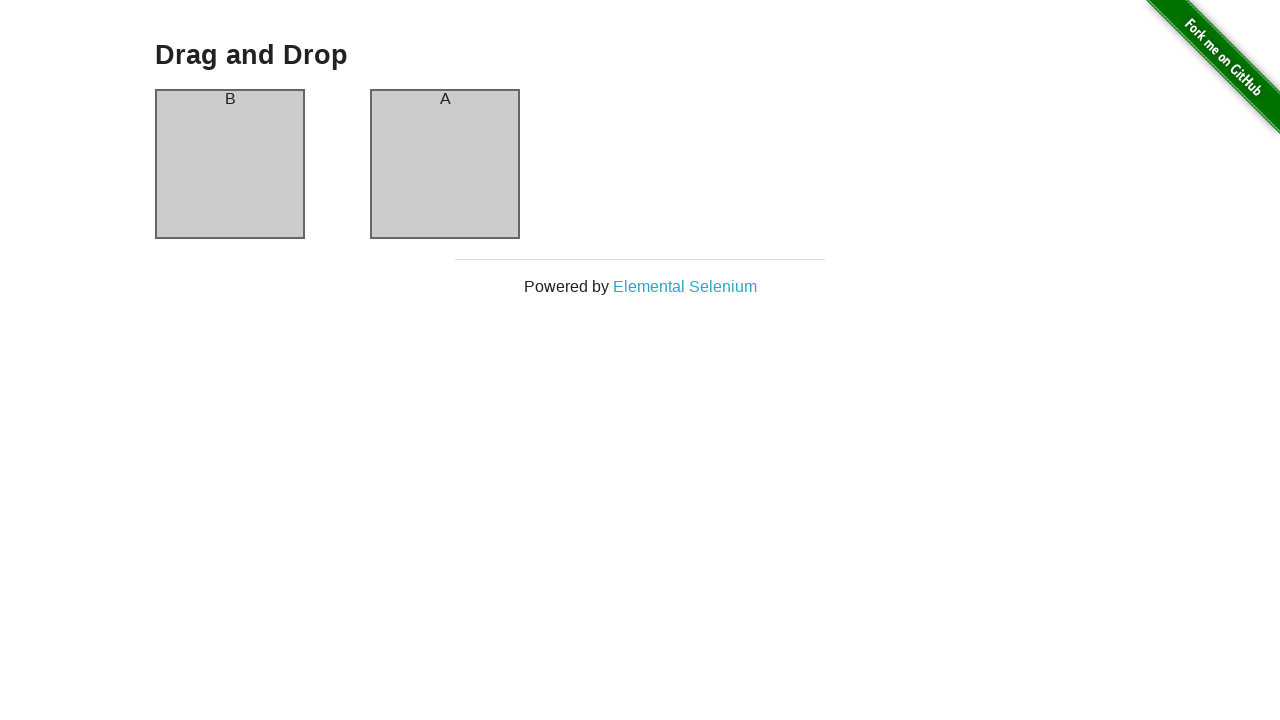

Located headers for both columns
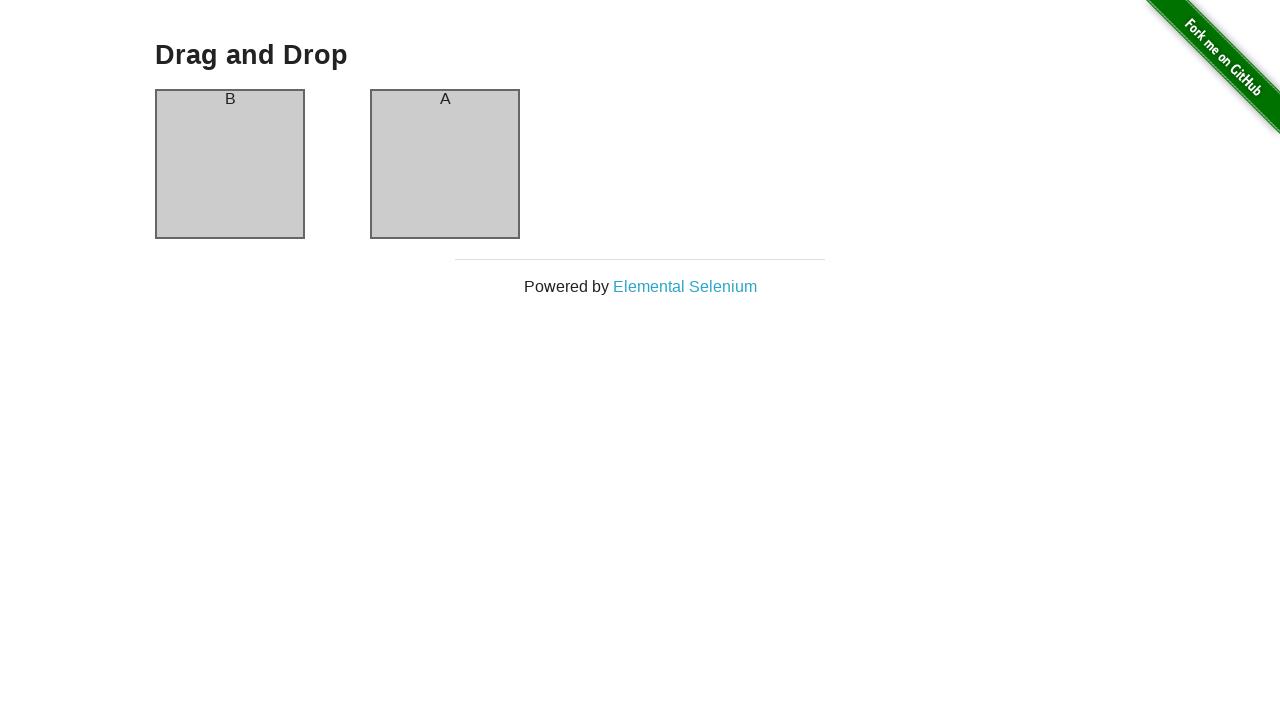

Verified that headers have switched positions - column-a now shows 'B' and column-b now shows 'A'
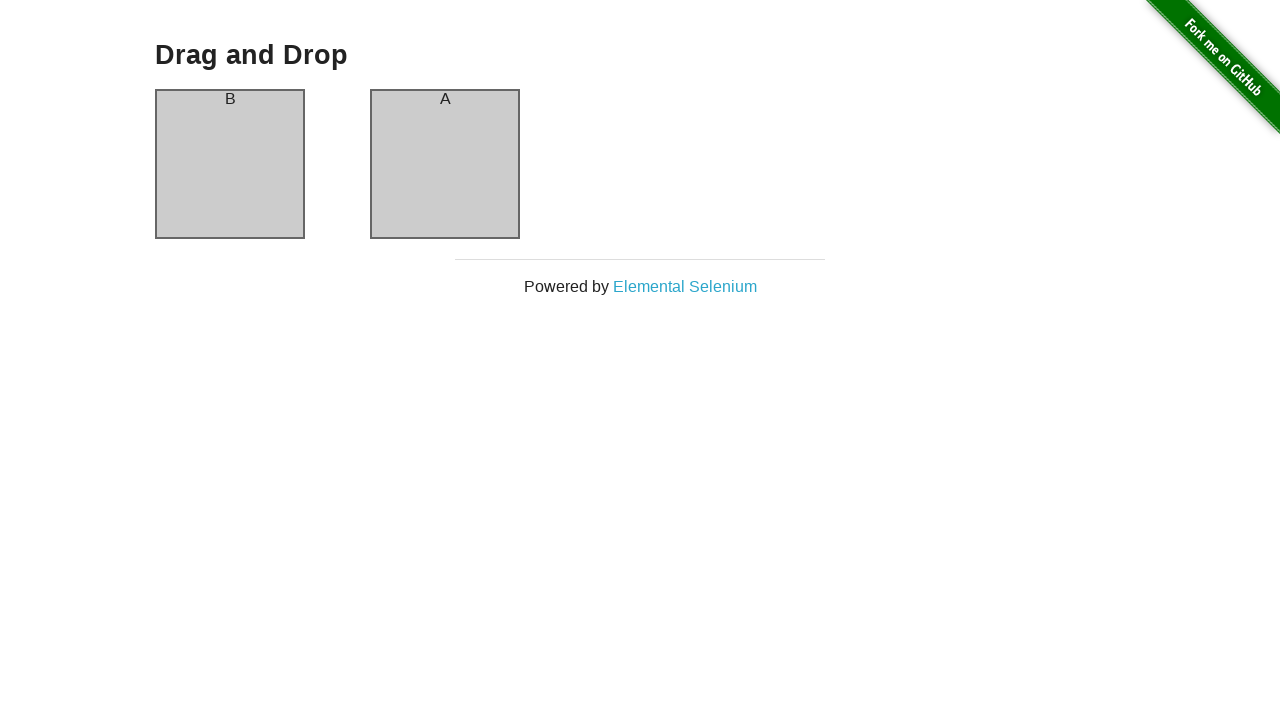

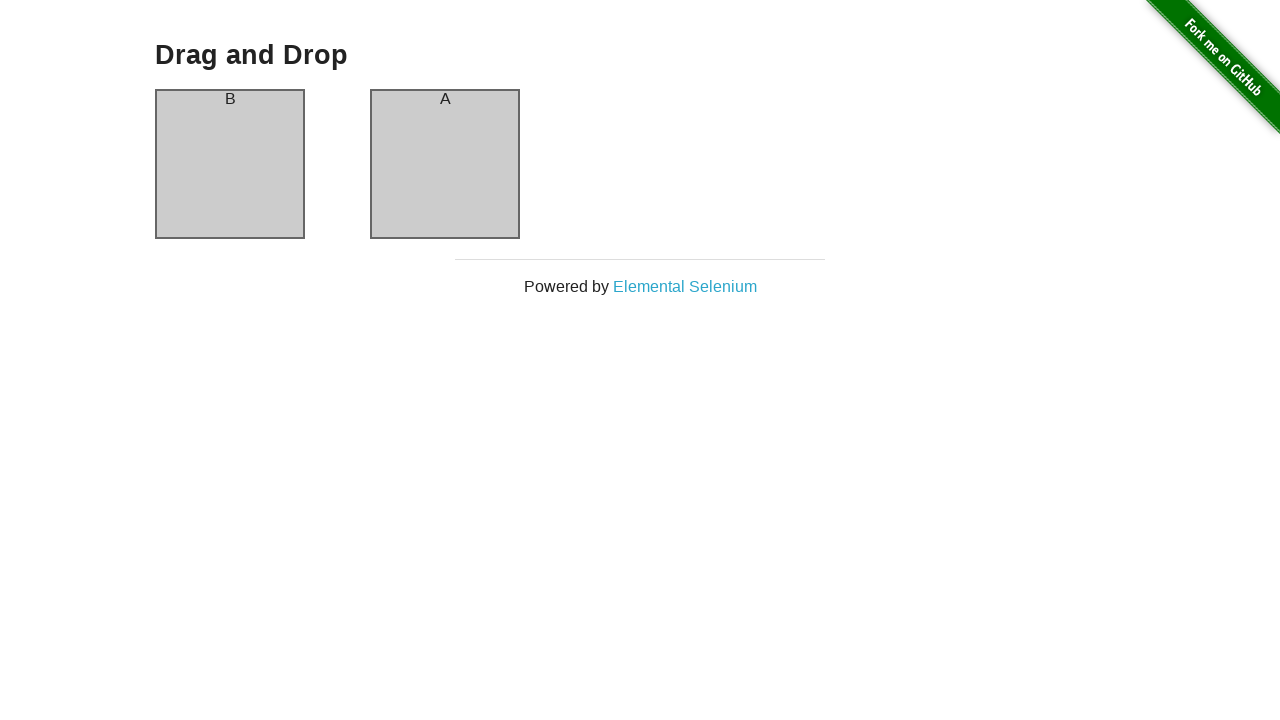